Tests dropdown functionality by scrolling to a country dropdown, listing all available options, and selecting "India" from the dropdown menu.

Starting URL: https://testautomationpractice.blogspot.com/

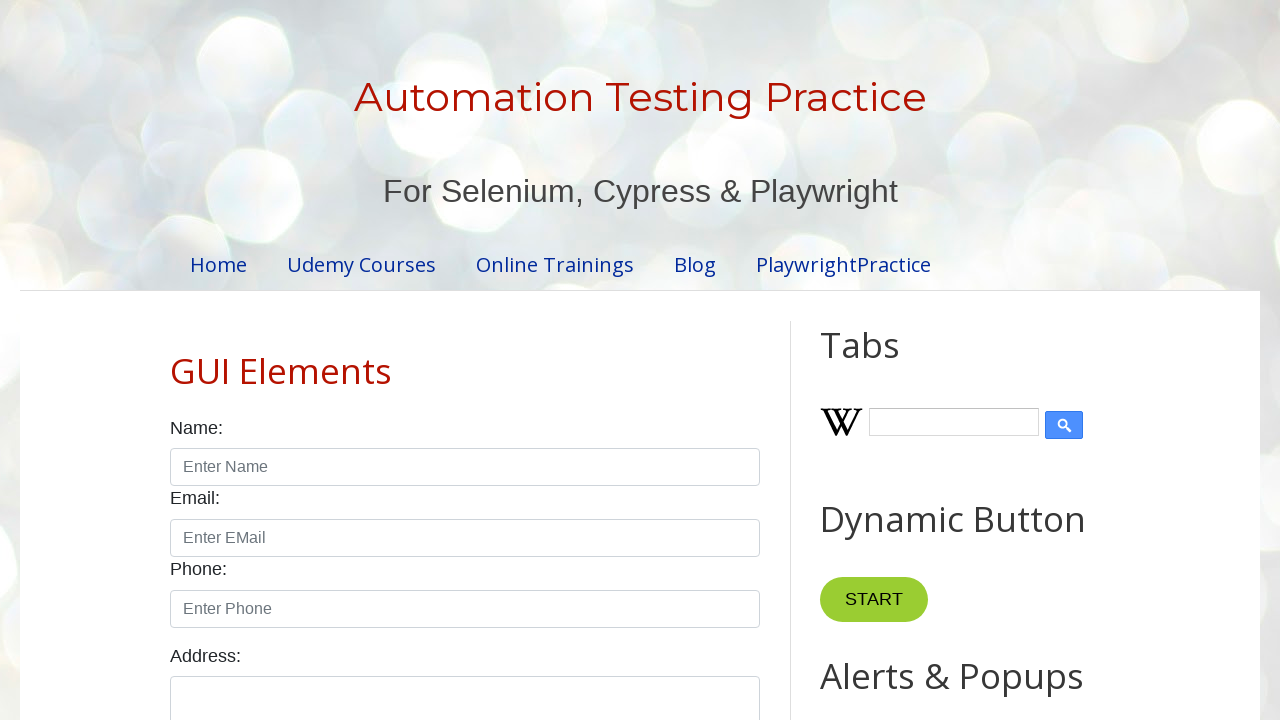

Scrolled country dropdown into view
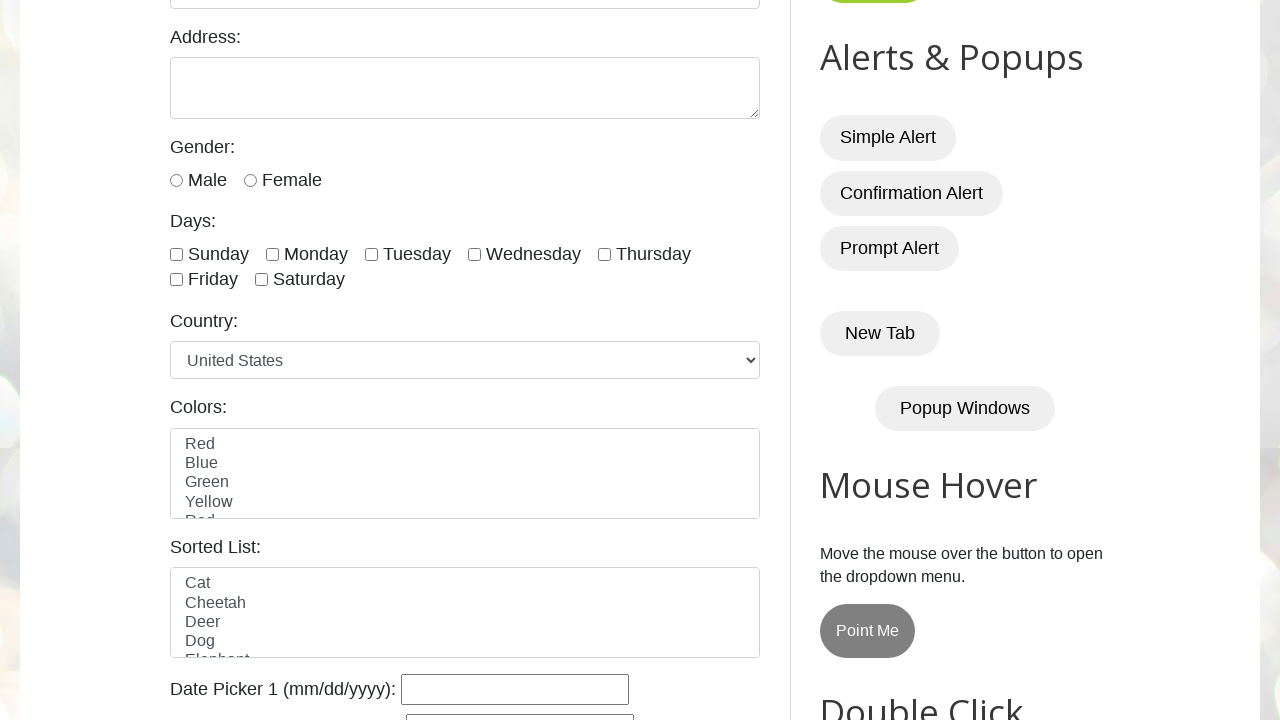

Selected 'India' from country dropdown on select#country
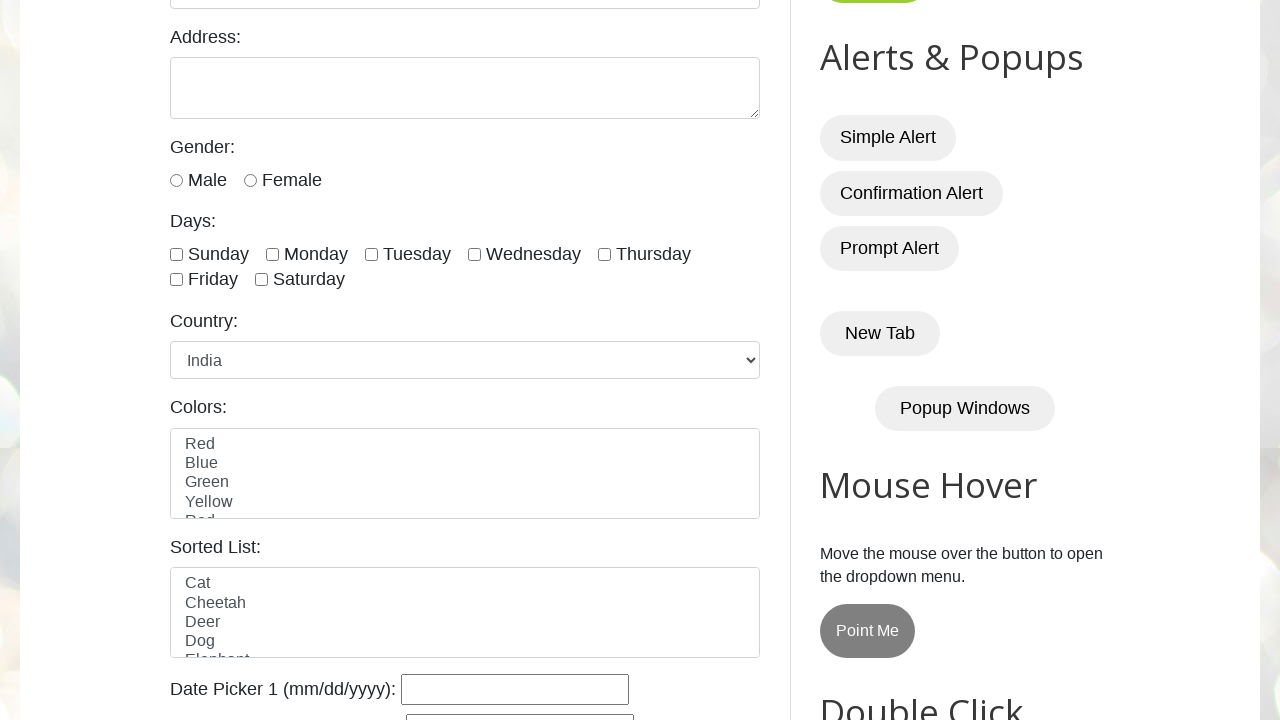

Verified that country dropdown has a selected value
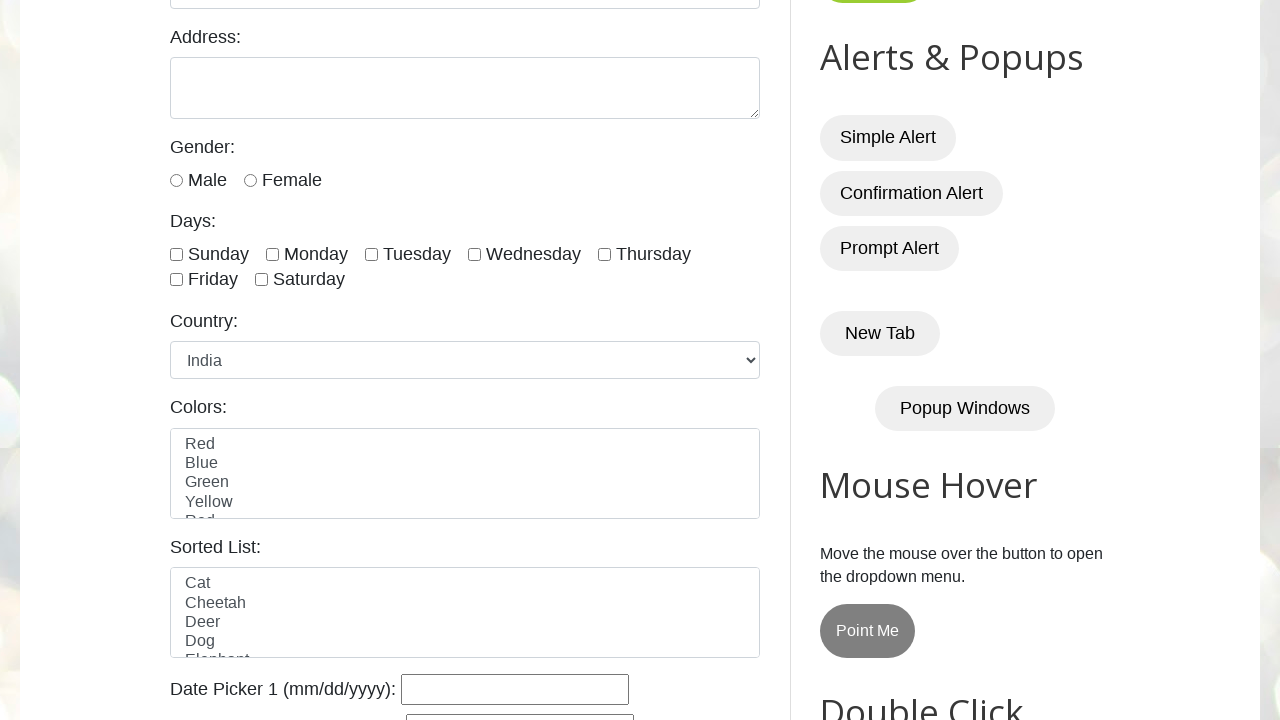

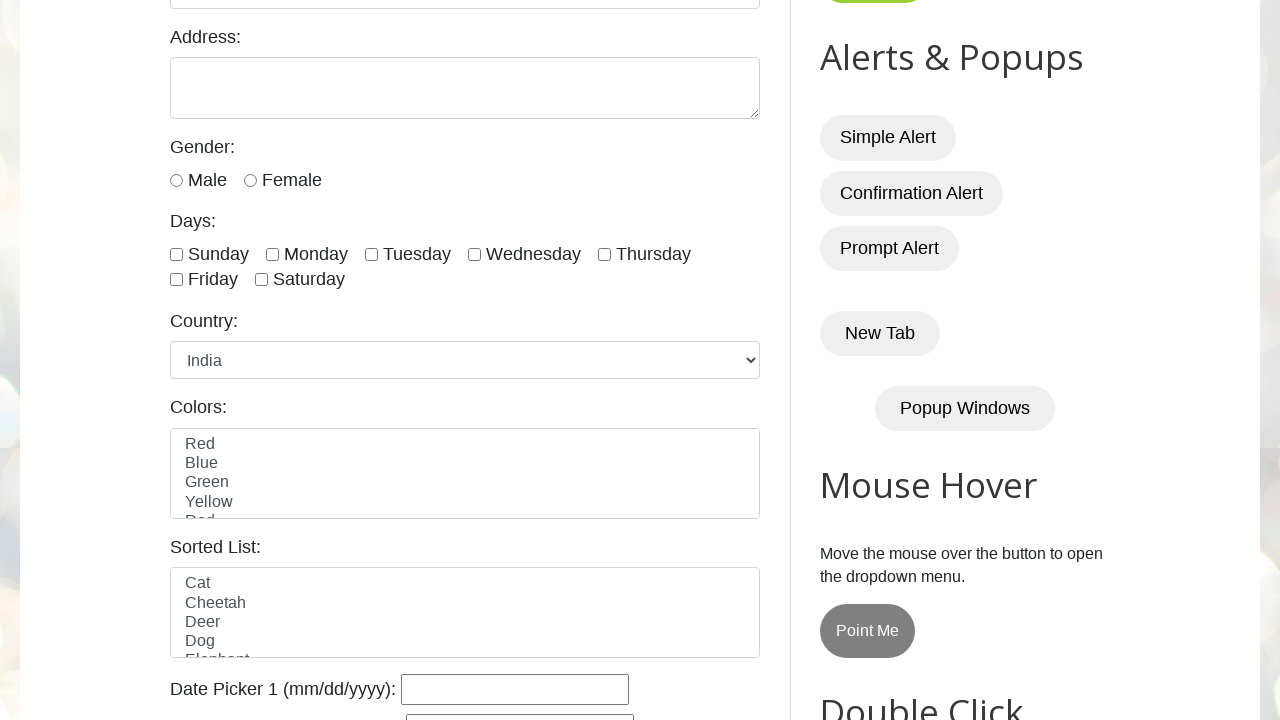